Tests category navigation on a book store website by clicking on different category links (Humor and Art) and verifying that book products are displayed on each category page.

Starting URL: http://books.toscrape.com

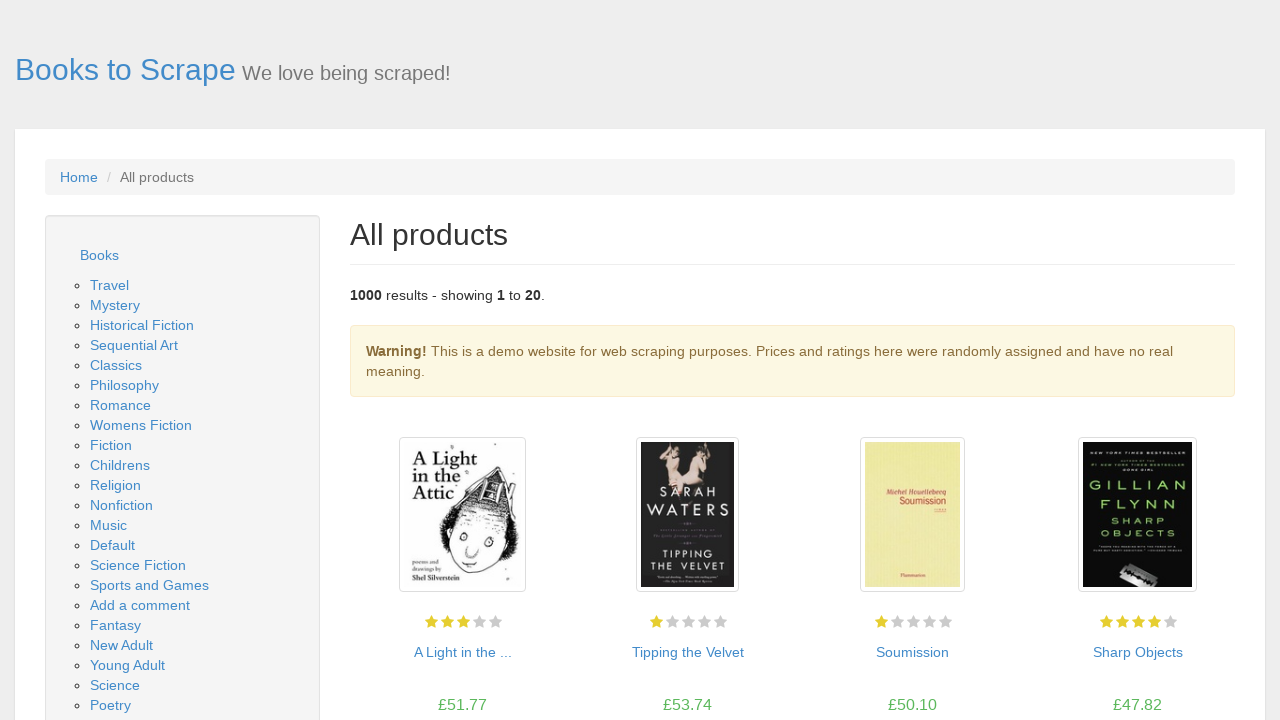

Clicked on 'Humor' category link at (112, 360) on //a[contains(text(),'Humor')]
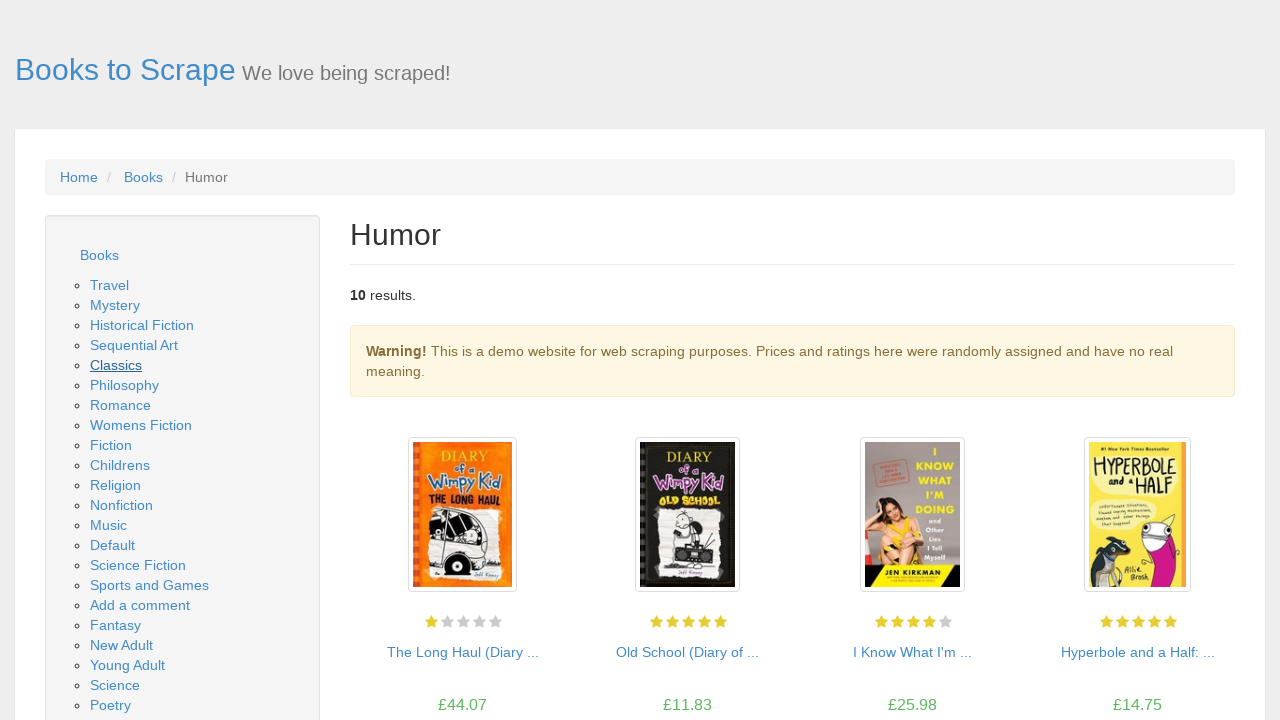

Book products loaded on 'Humor' category page
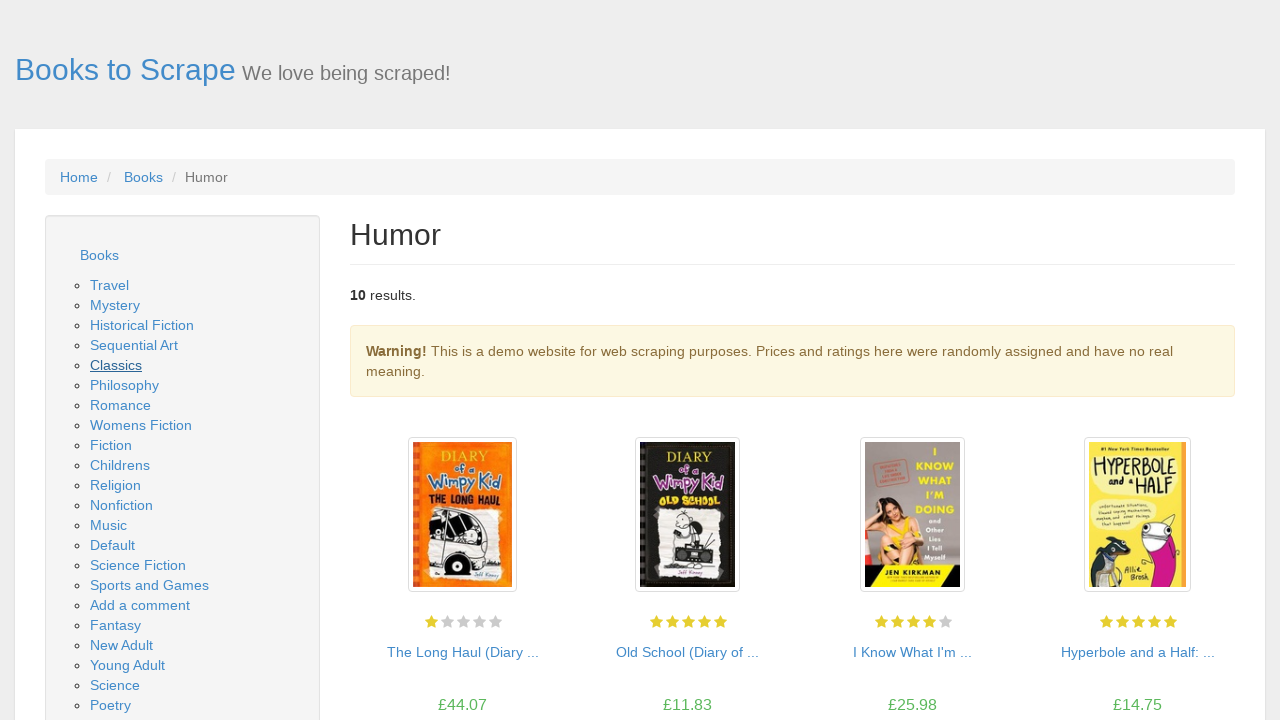

Navigated back to homepage to select next category
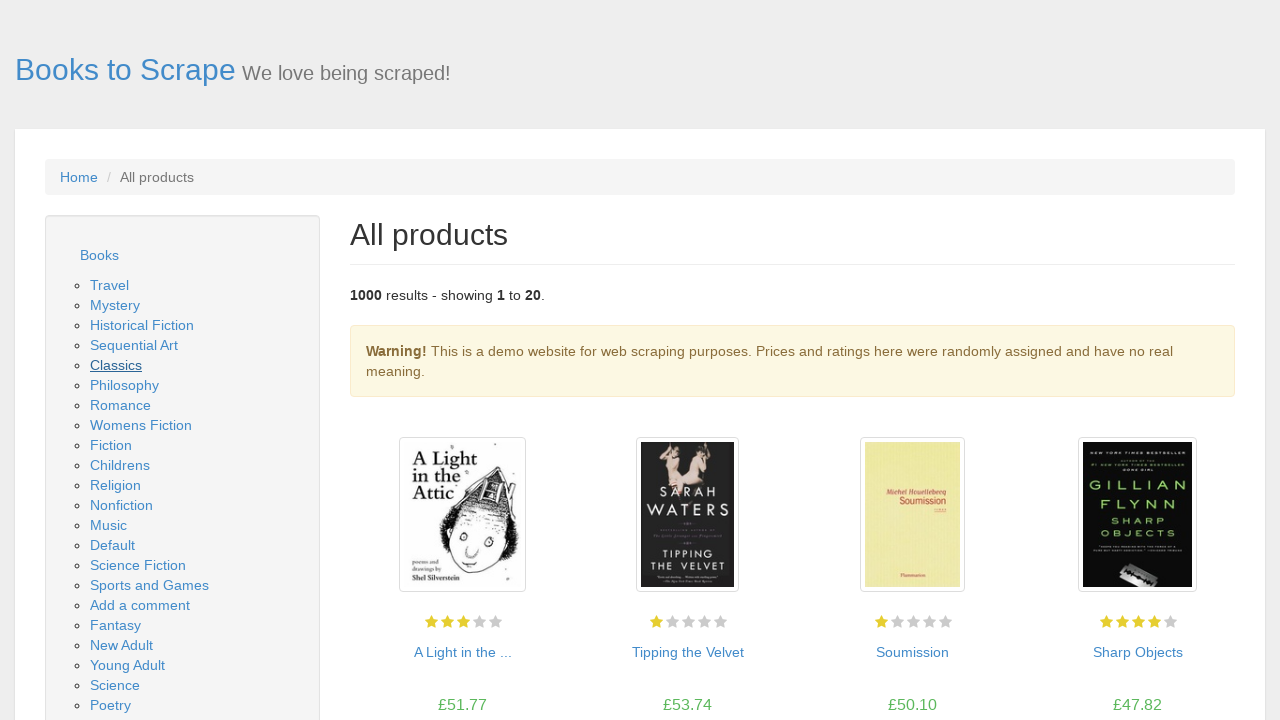

Clicked on 'Art' category link at (134, 345) on //a[contains(text(),'Art')]
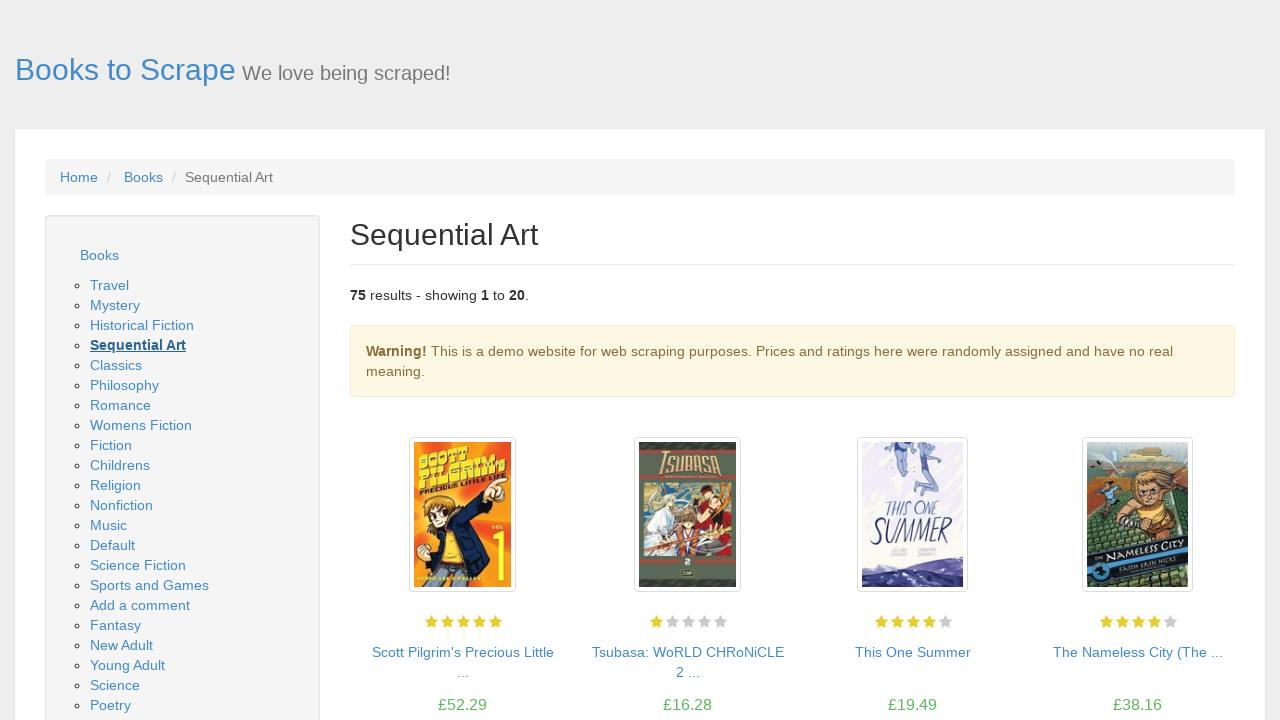

Book products loaded on 'Art' category page
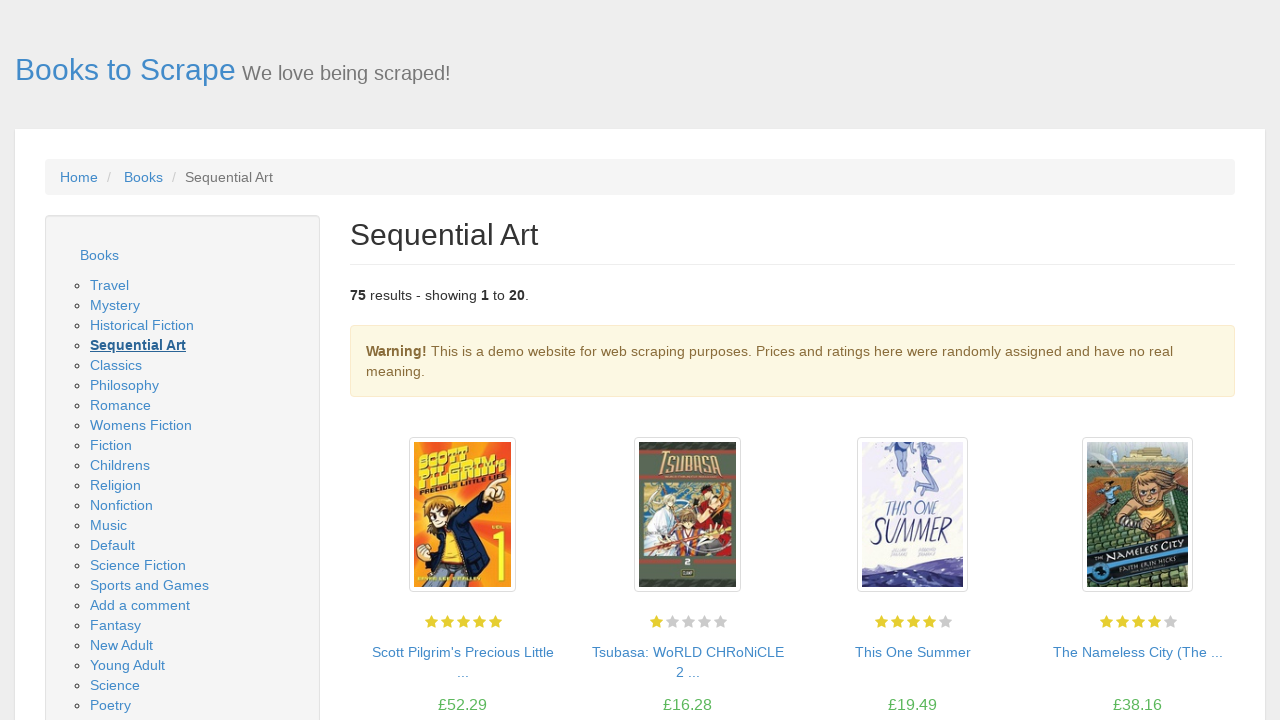

Navigated back to homepage to select next category
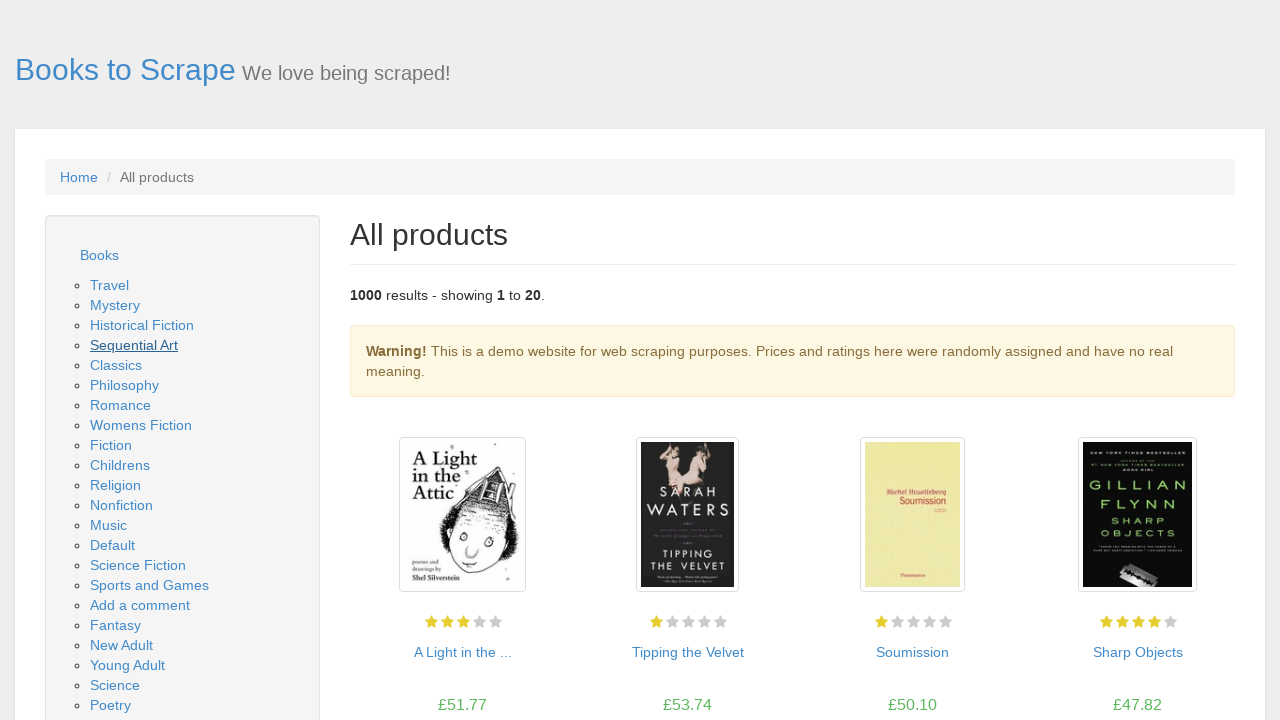

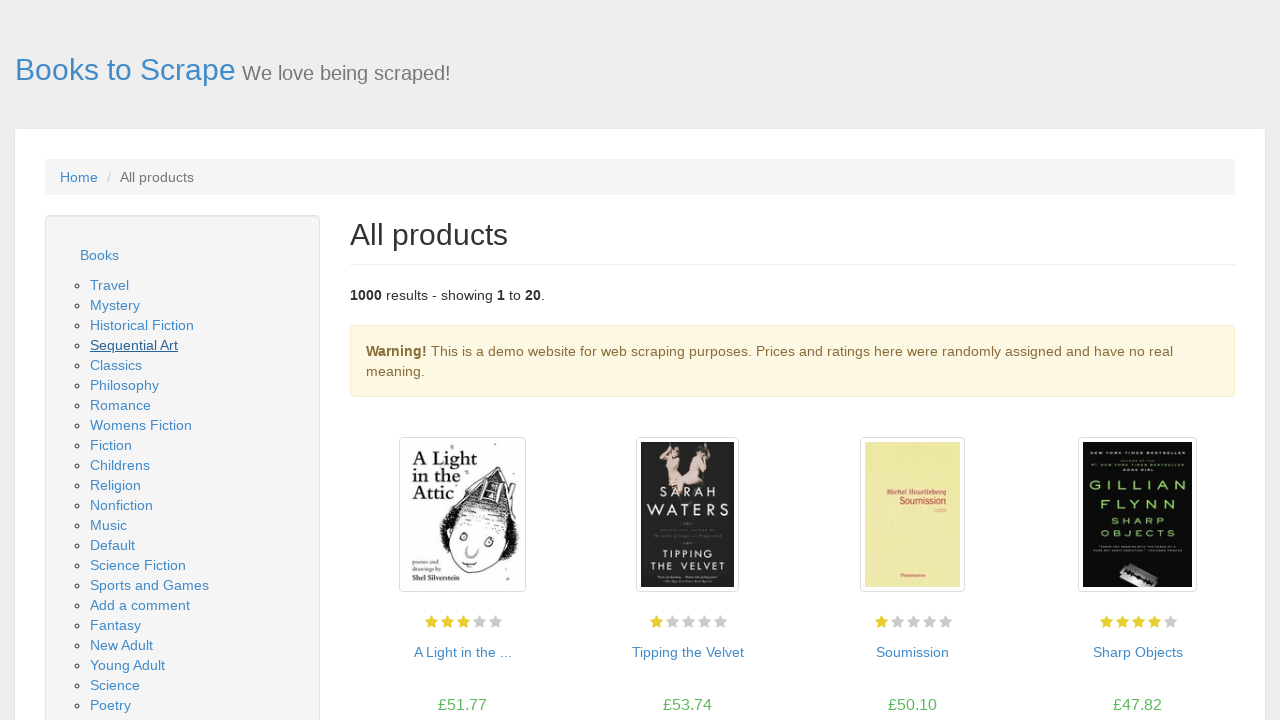